Tests jQuery UI drag and drop functionality by dragging an element and dropping it onto a target area

Starting URL: https://jqueryui.com/droppable/

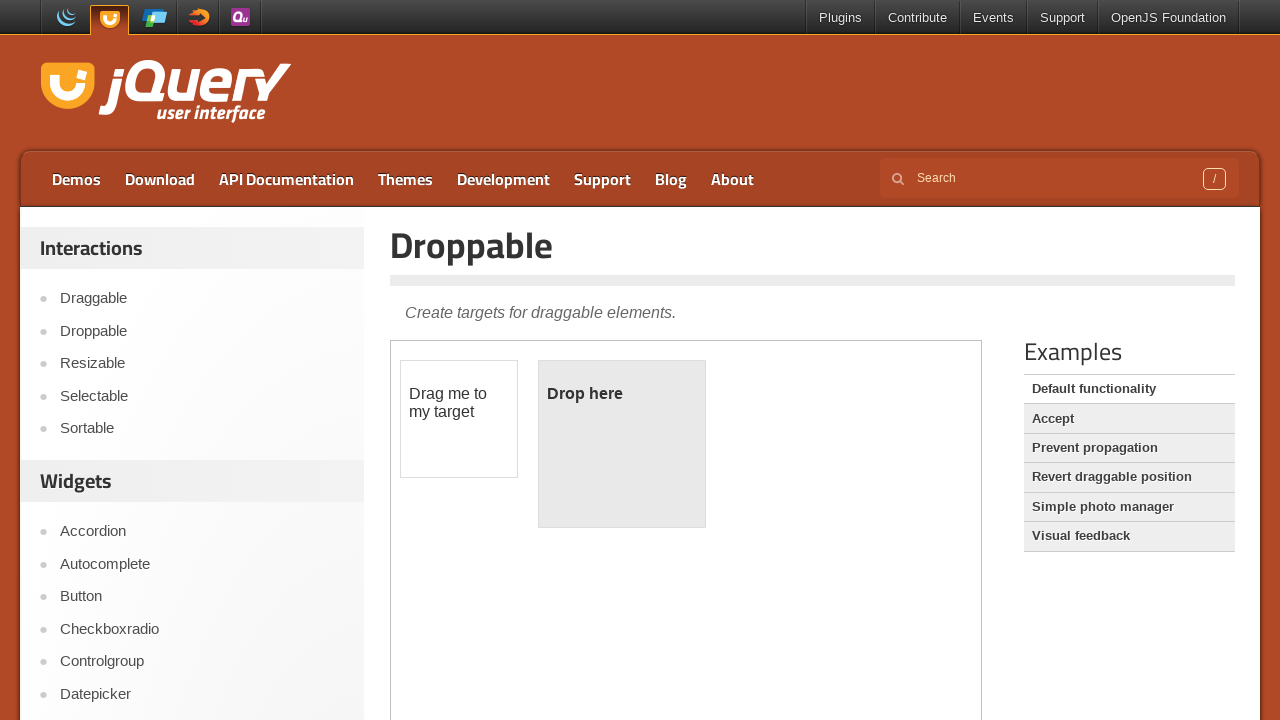

Located the demo iframe
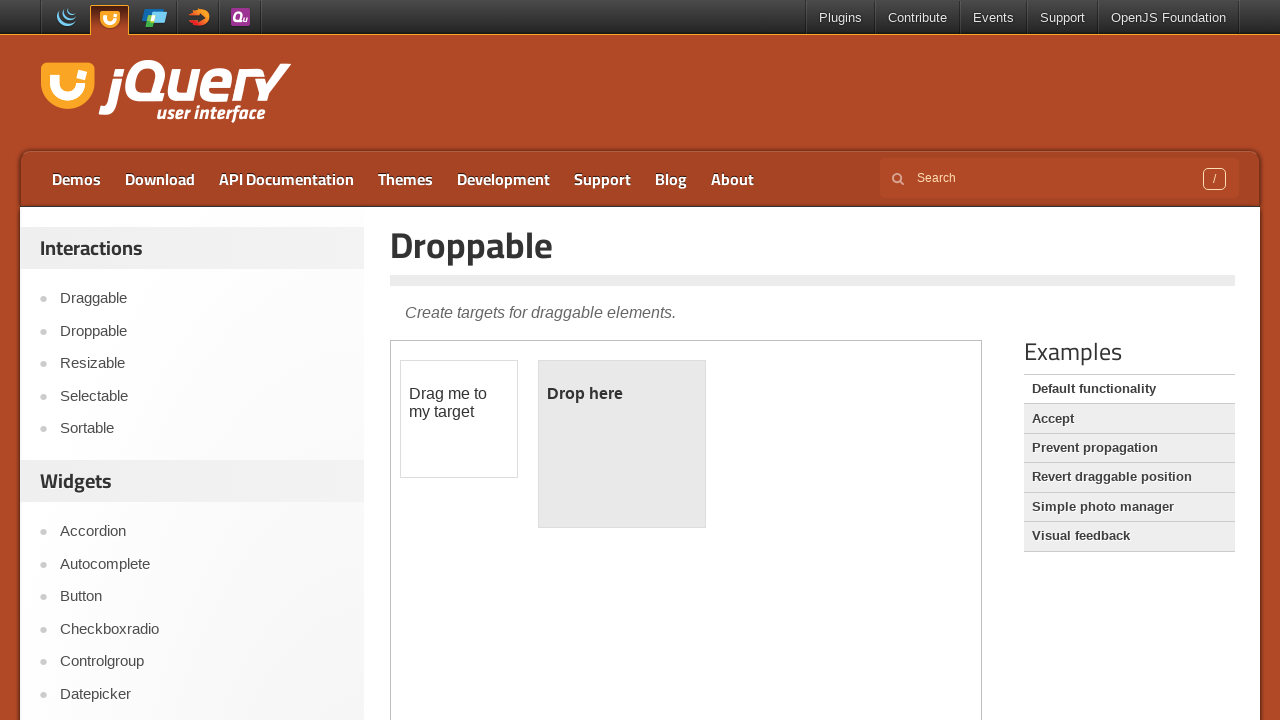

Located the draggable element
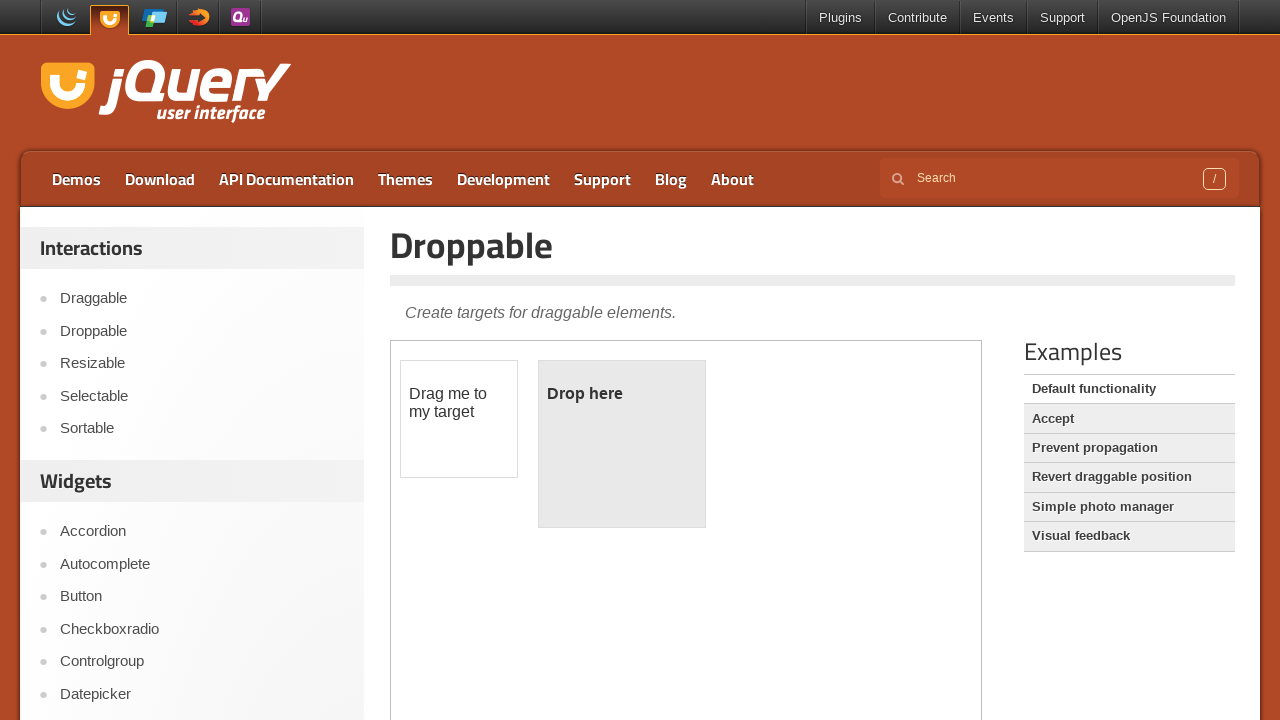

Located the droppable target element
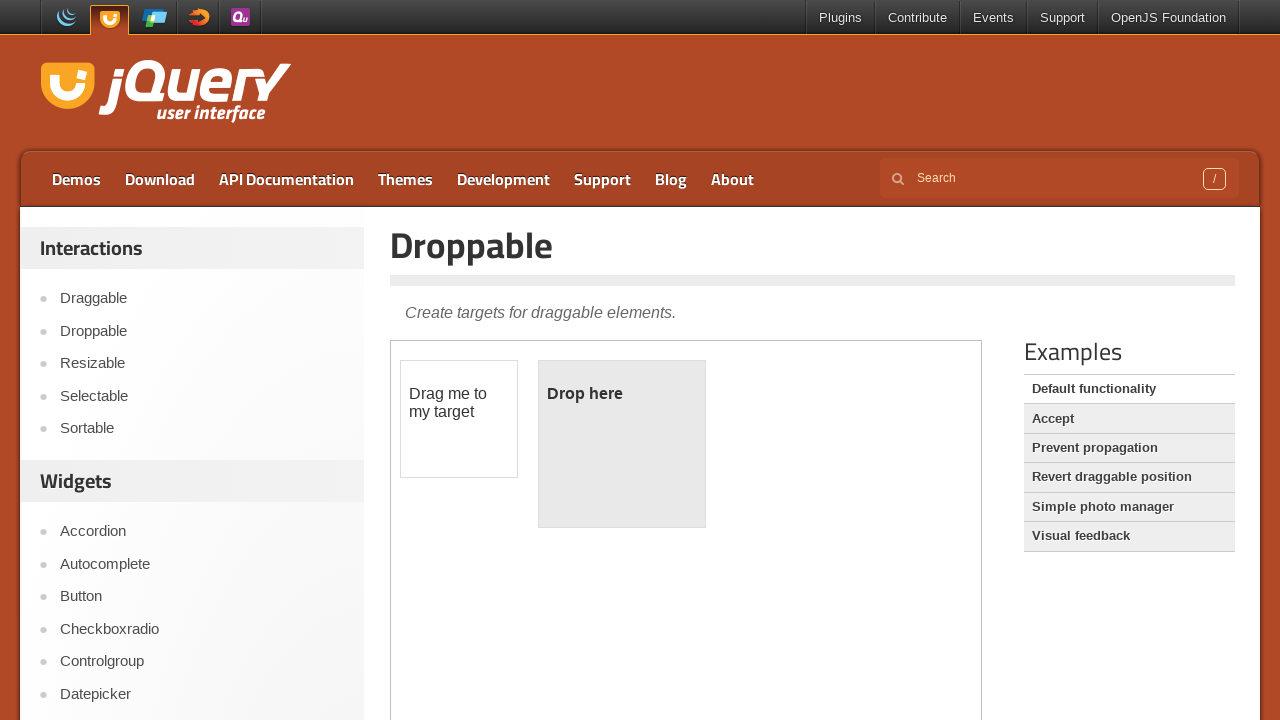

Dragged the element onto the droppable target at (622, 444)
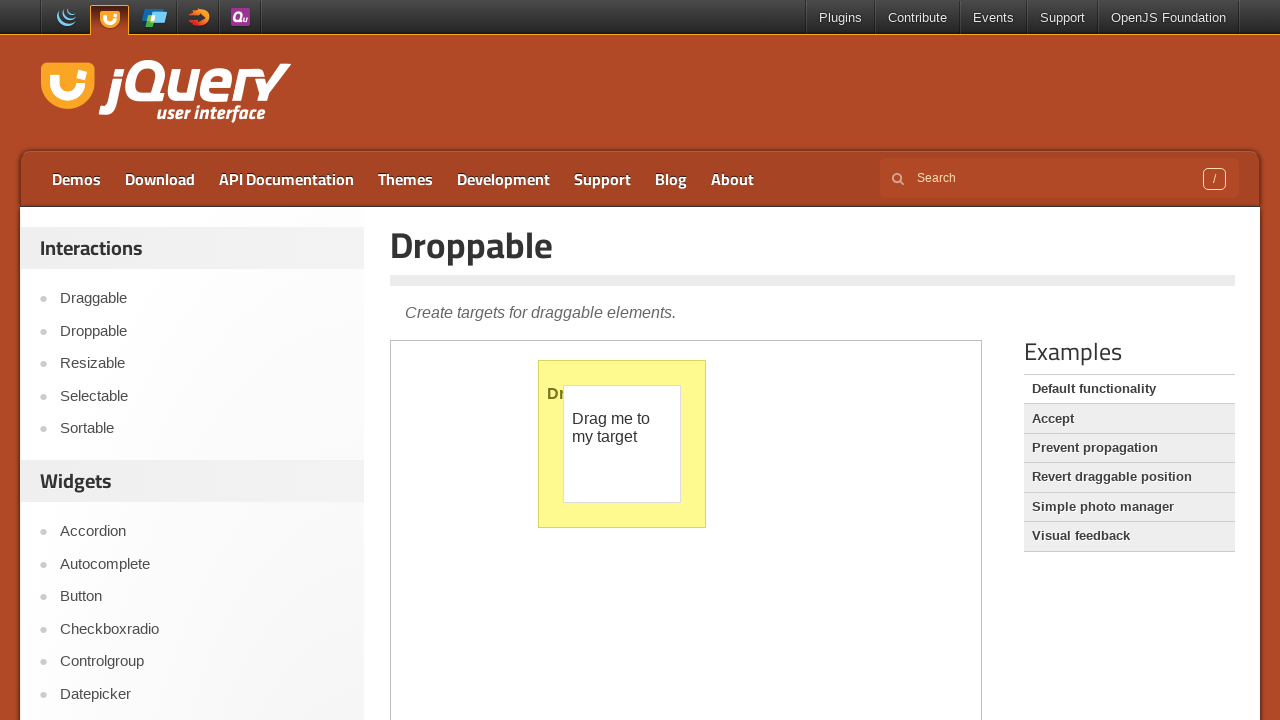

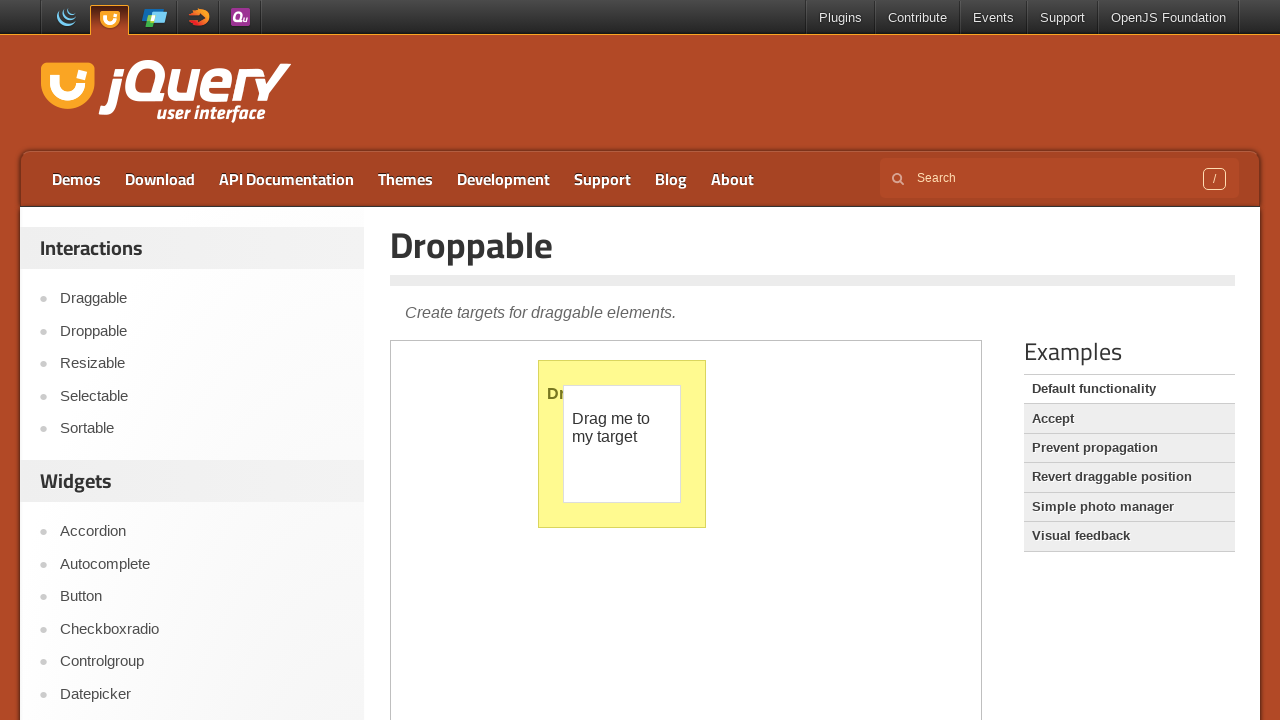